Tests JavaScript confirm dialog by triggering it and dismissing/canceling it

Starting URL: https://www.lambdatest.com/selenium-playground/javascript-alert-box-demo

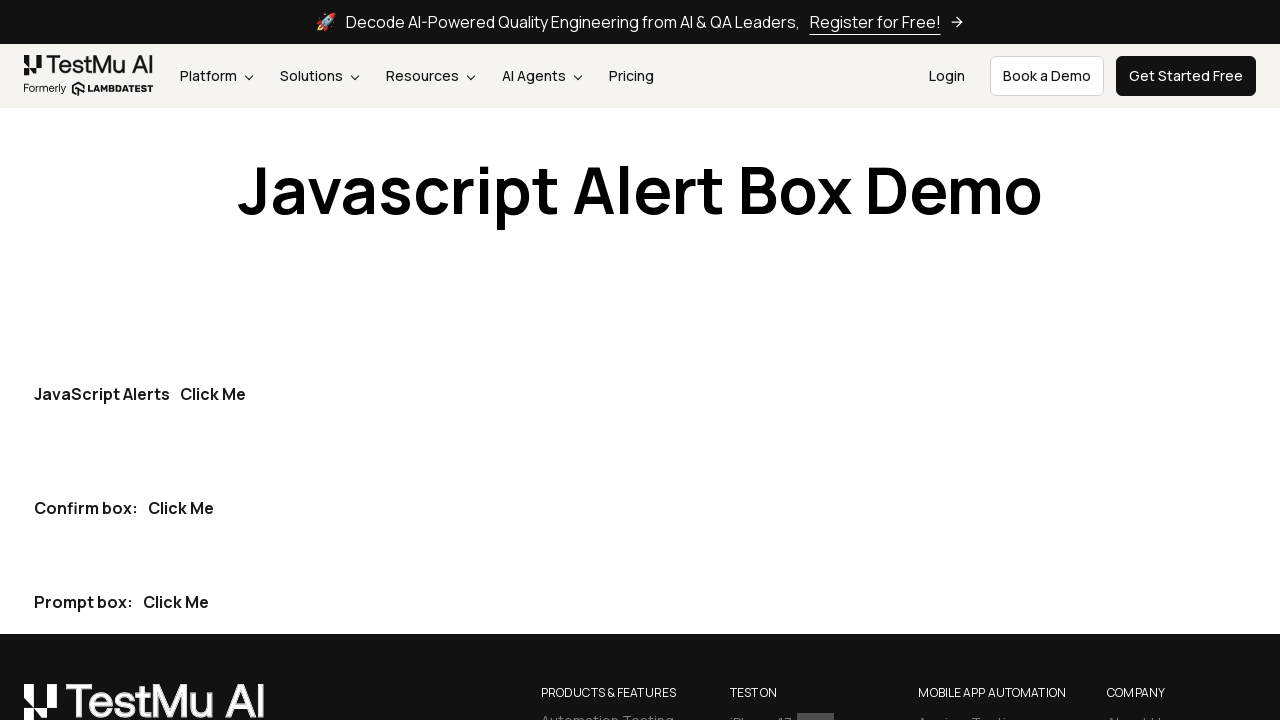

Set up dialog handler to dismiss confirm dialog
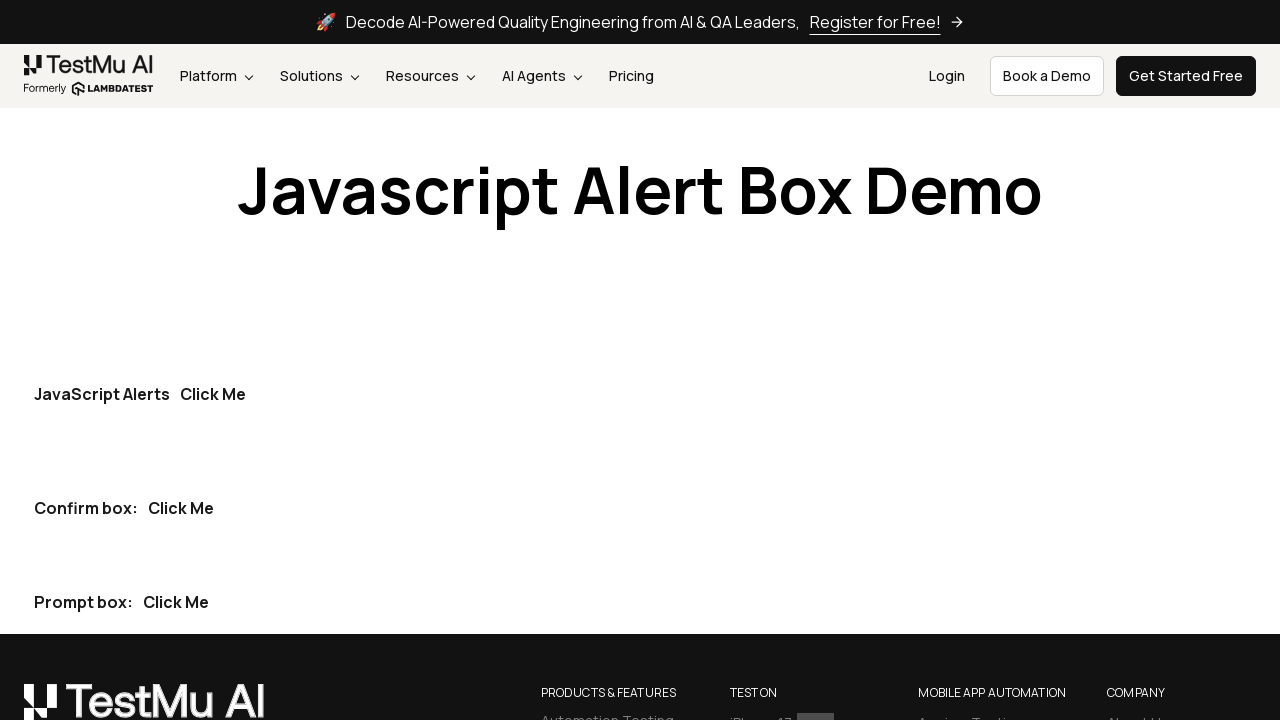

Clicked the second 'Click Me' button to trigger confirm dialog at (181, 508) on button:has-text('Click Me') >> nth=1
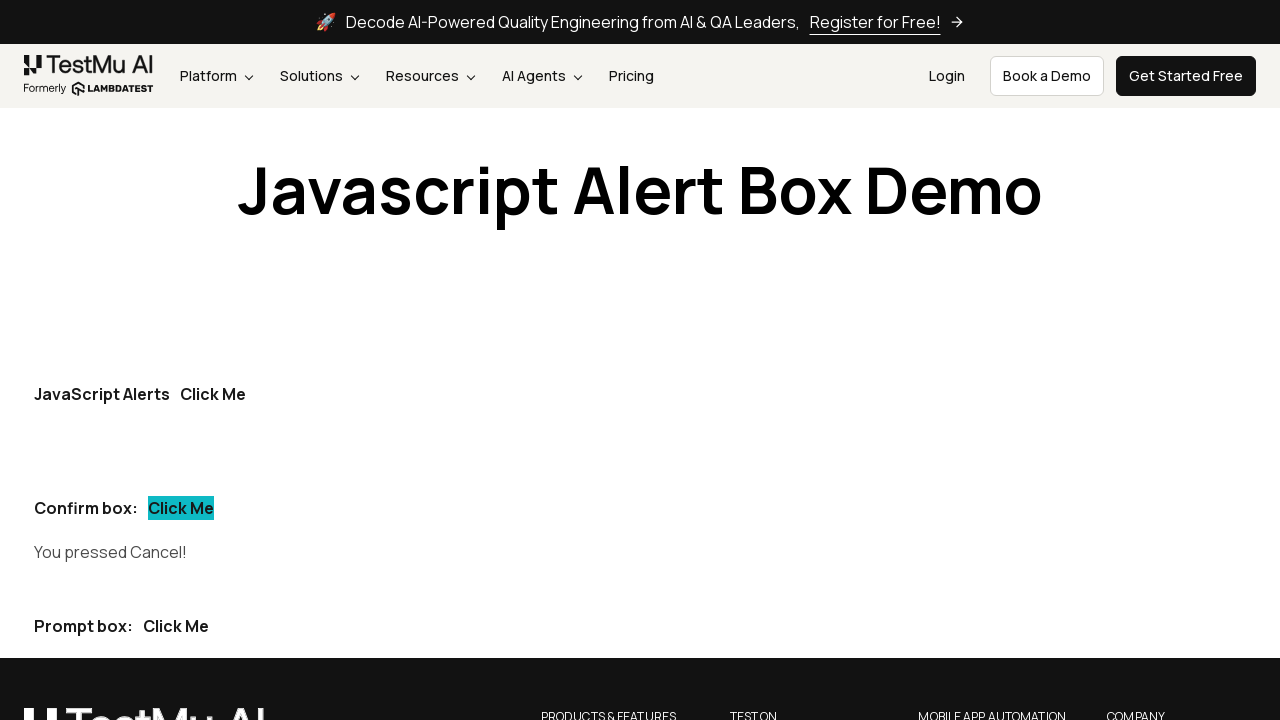

Verified 'Cancel!' message is displayed after dismissing confirm dialog
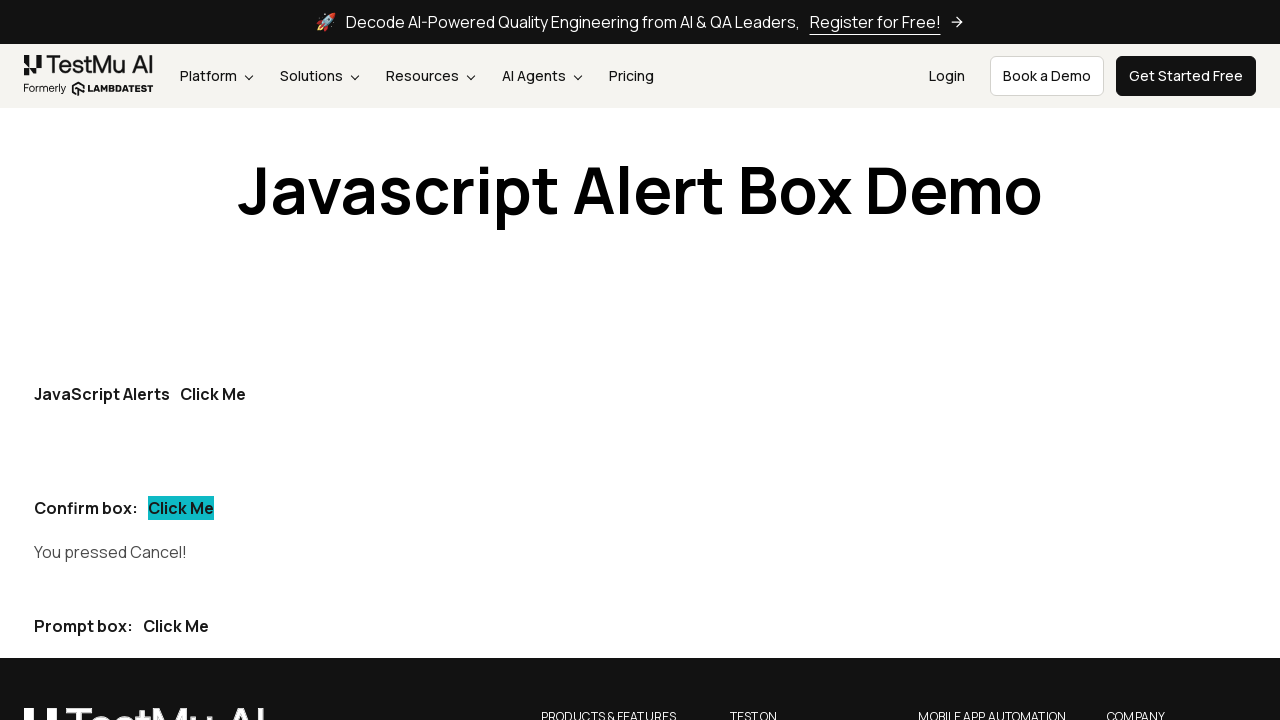

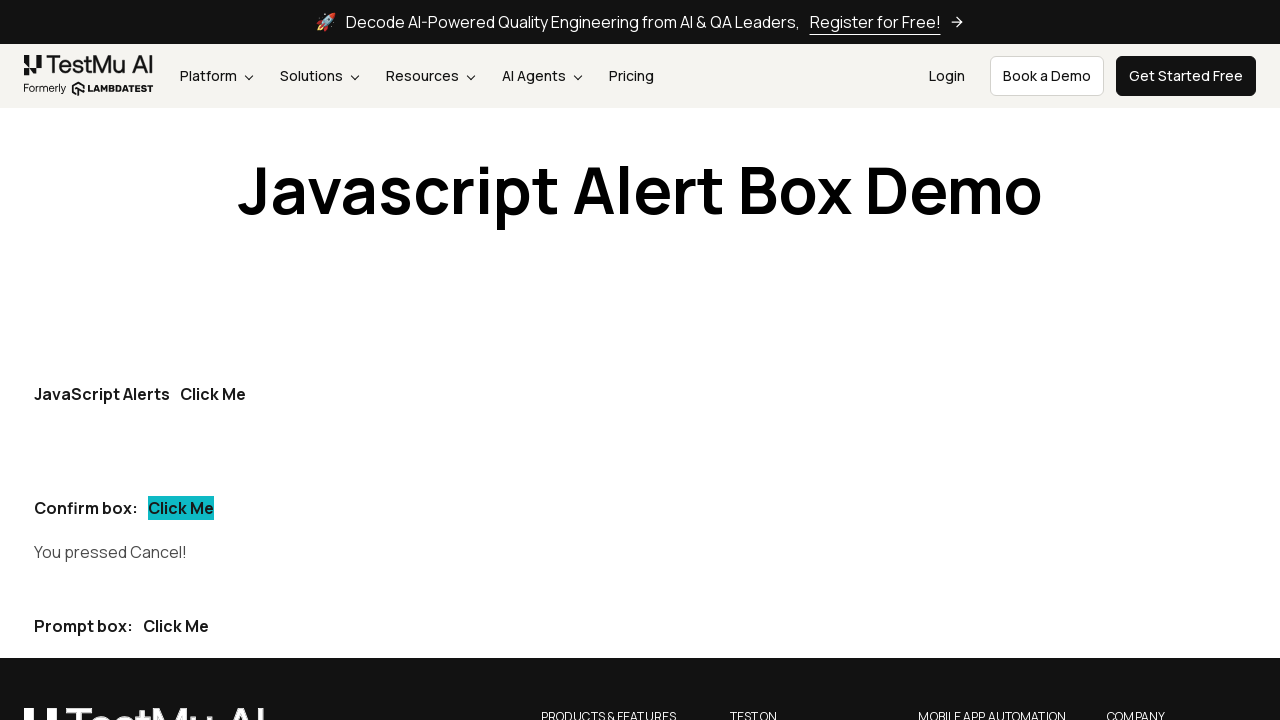